Tests browser scrolling functionality by scrolling down the page multiple times

Starting URL: http://www.seleniumhq.org/download/

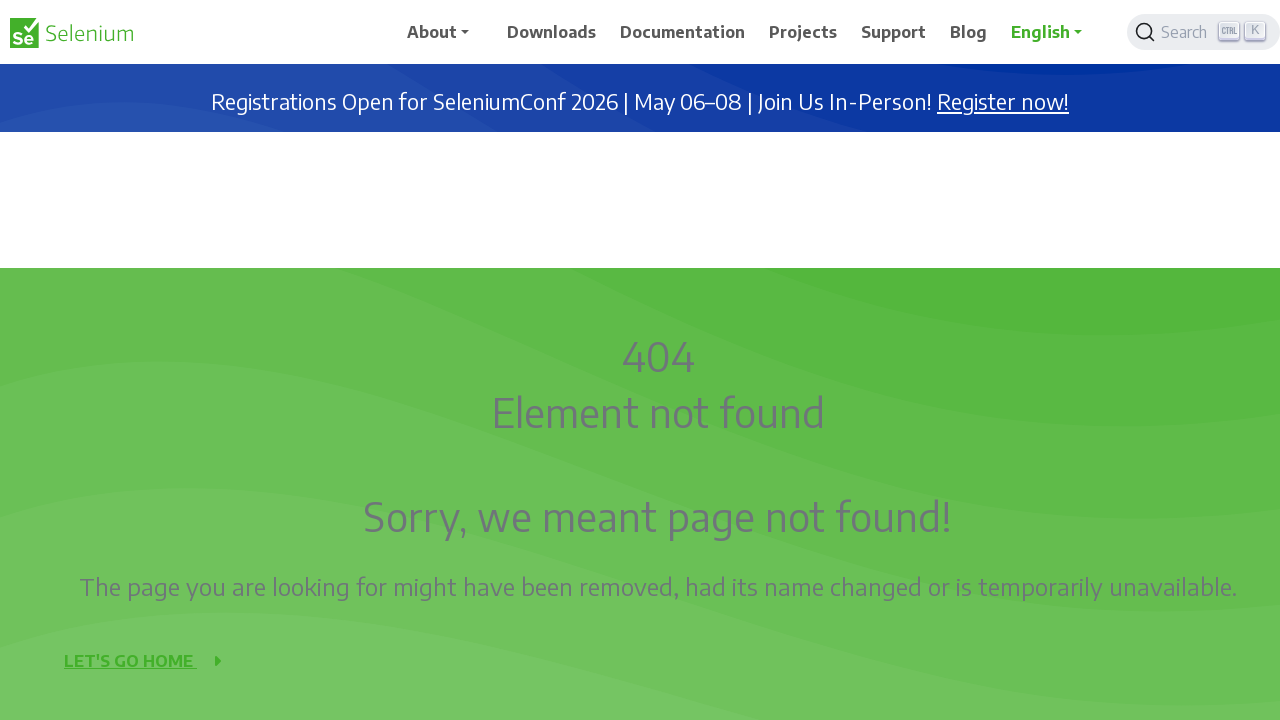

Scrolled down the page by 200 pixels
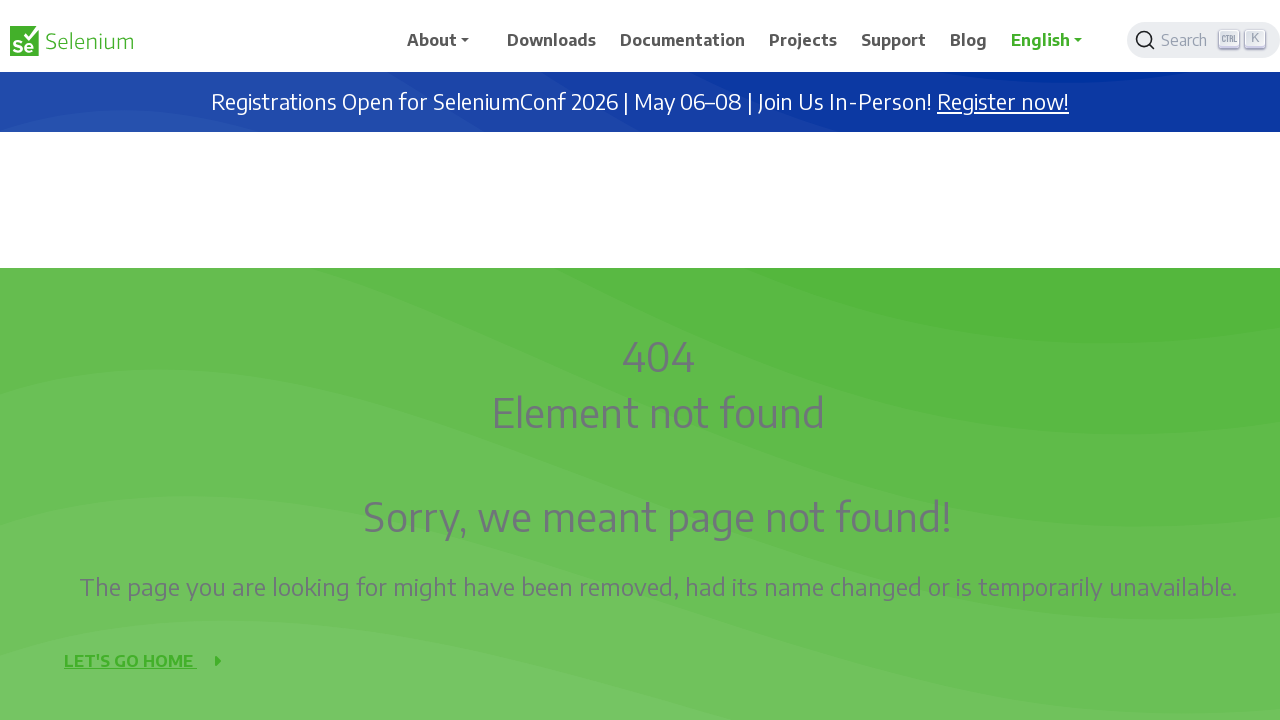

Waited 500ms for page to settle after scrolling
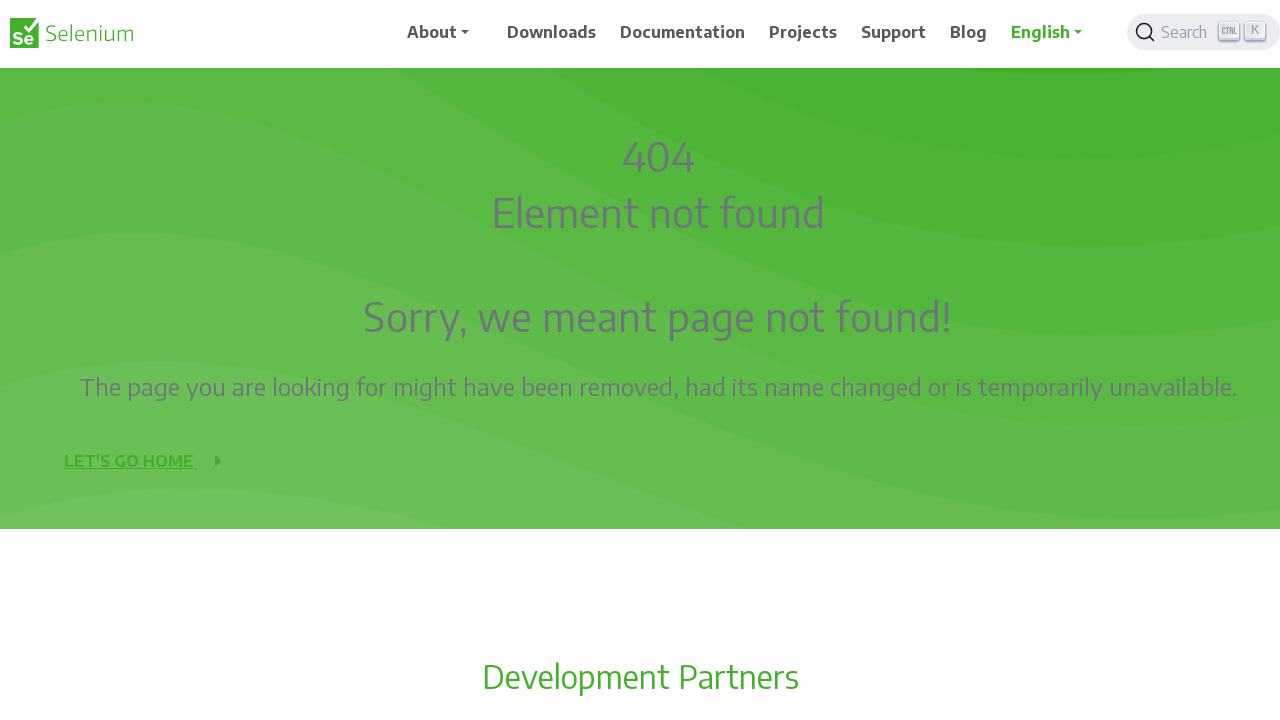

Scrolled down the page by 200 pixels
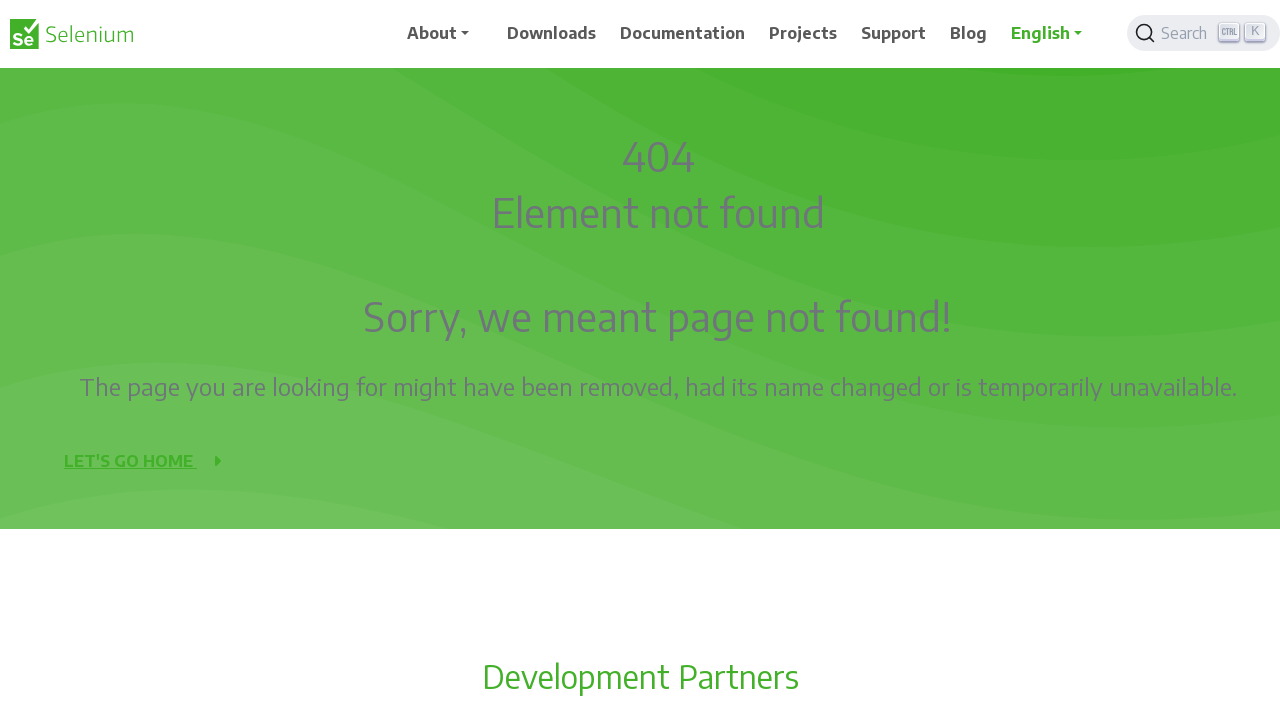

Waited 500ms for page to settle after scrolling
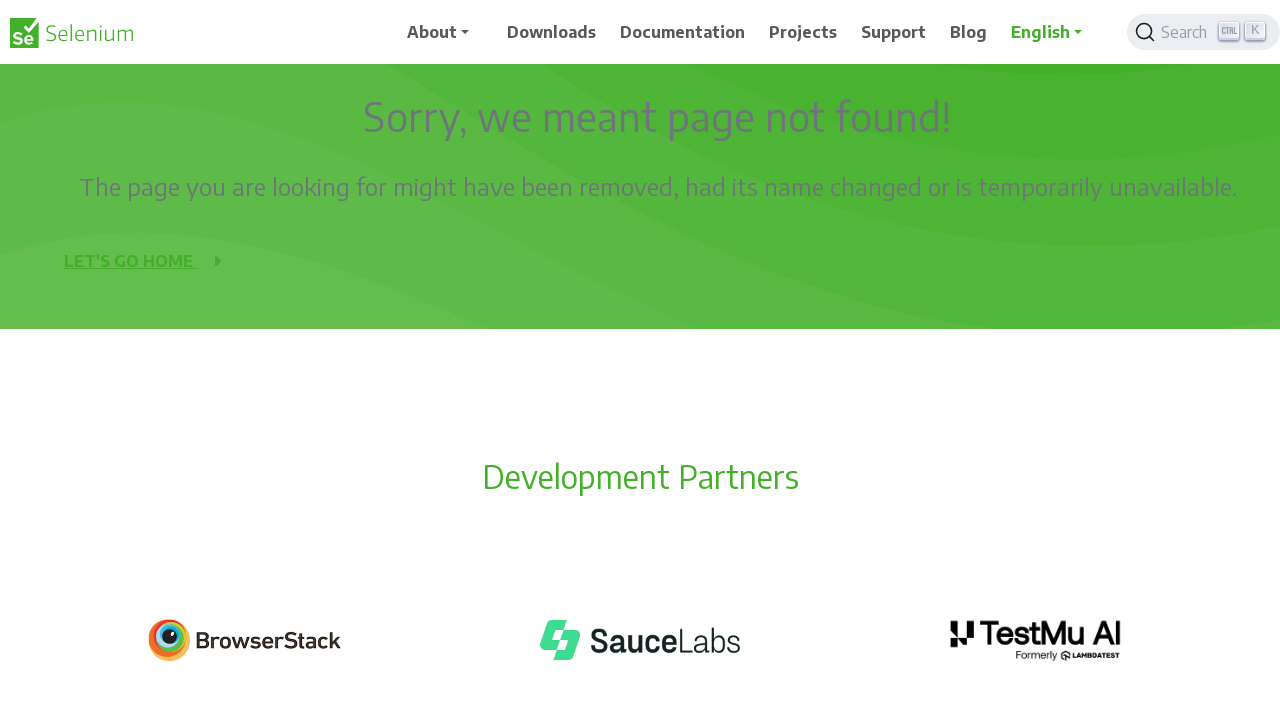

Scrolled down the page by 200 pixels
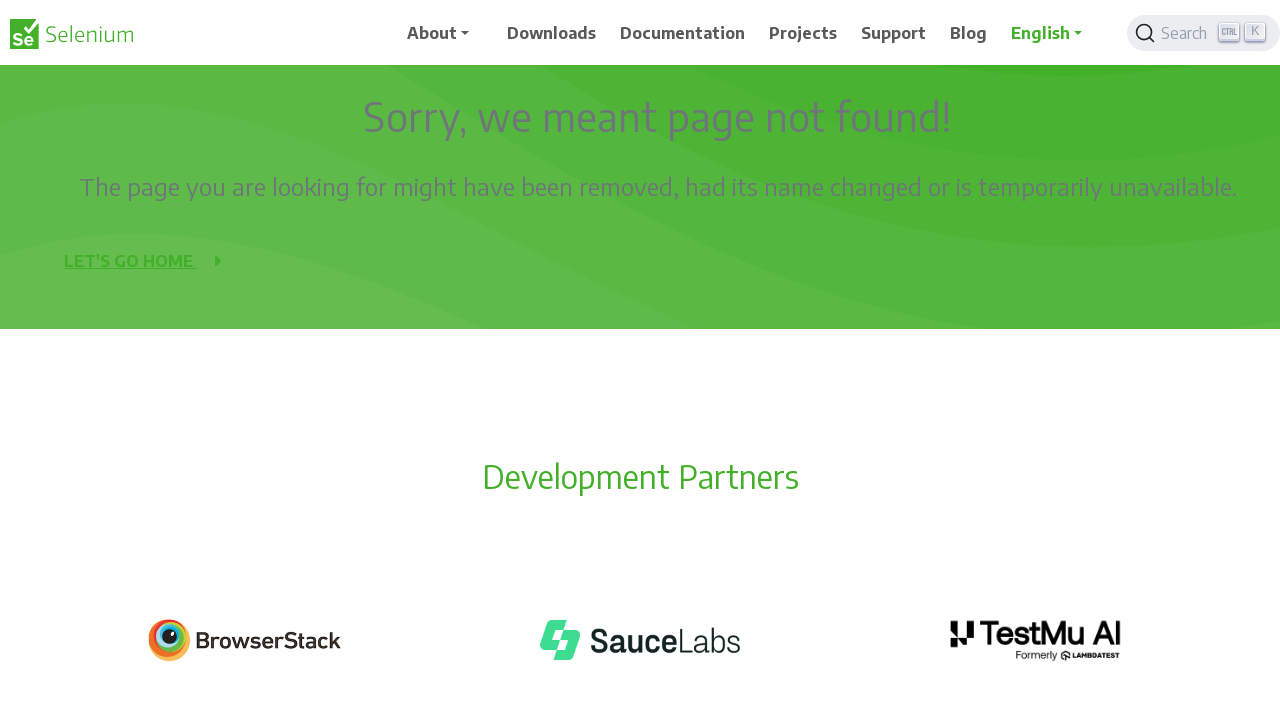

Waited 500ms for page to settle after scrolling
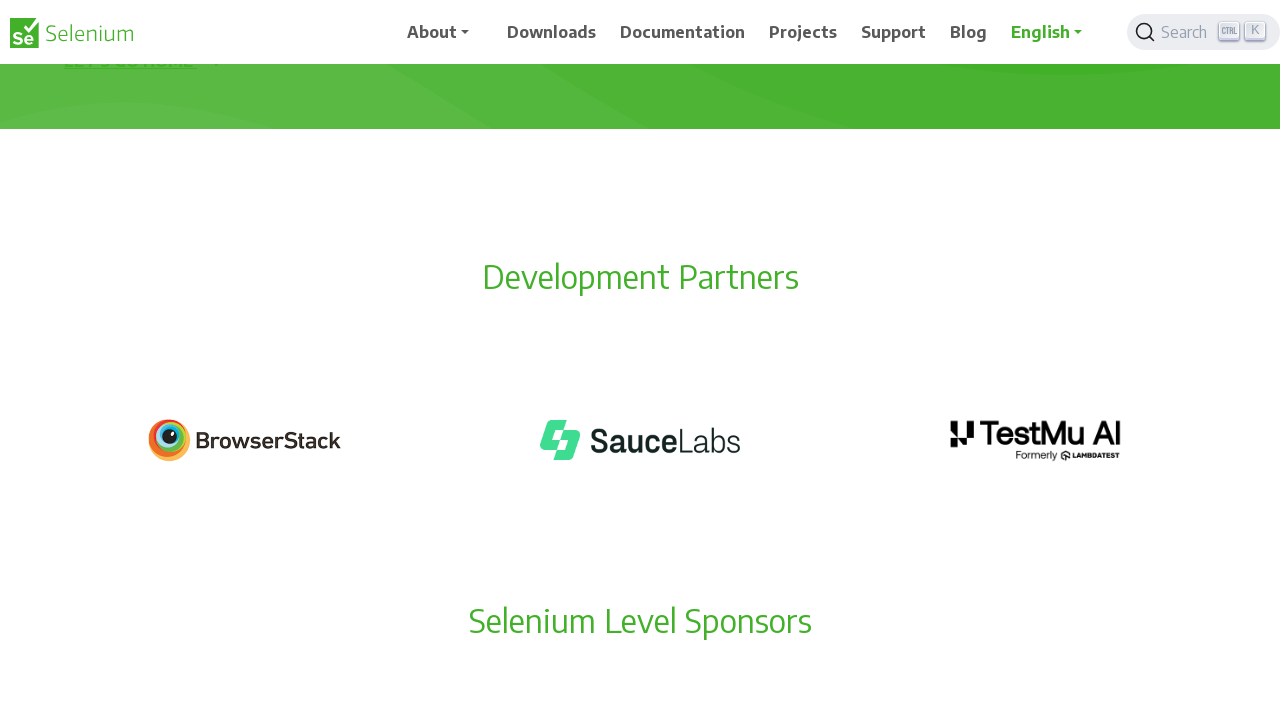

Scrolled down the page by 200 pixels
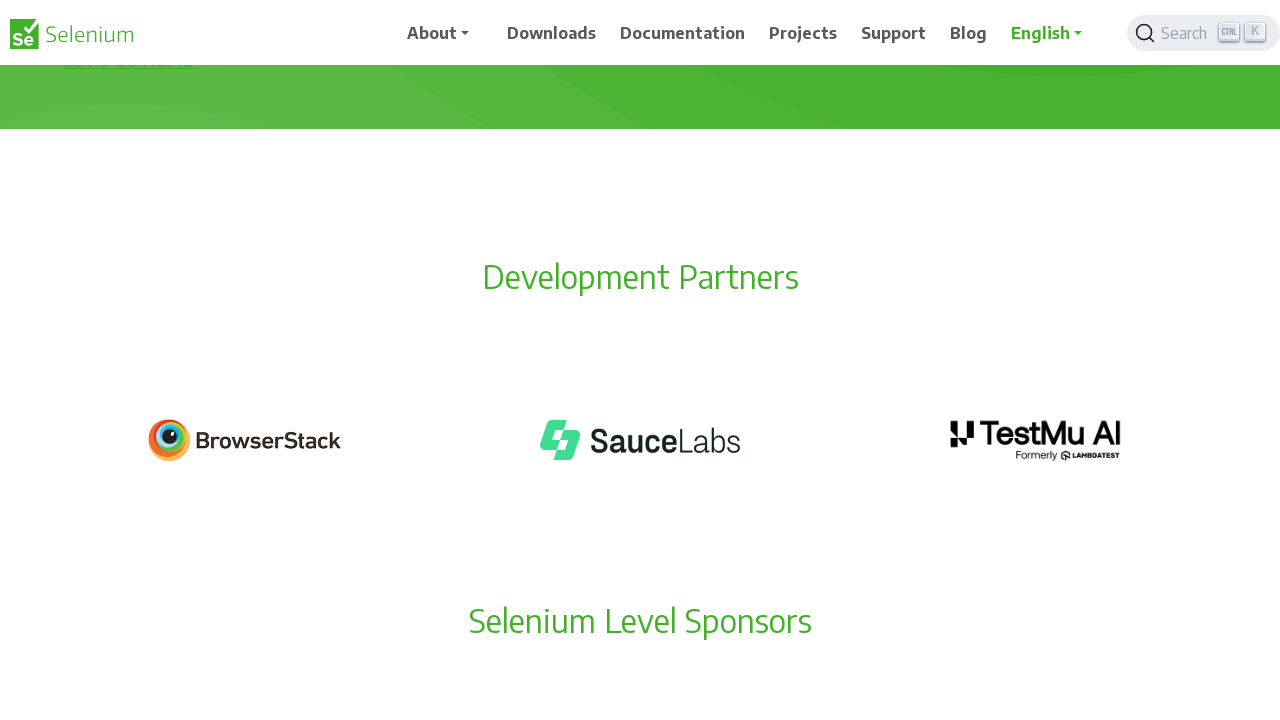

Waited 500ms for page to settle after scrolling
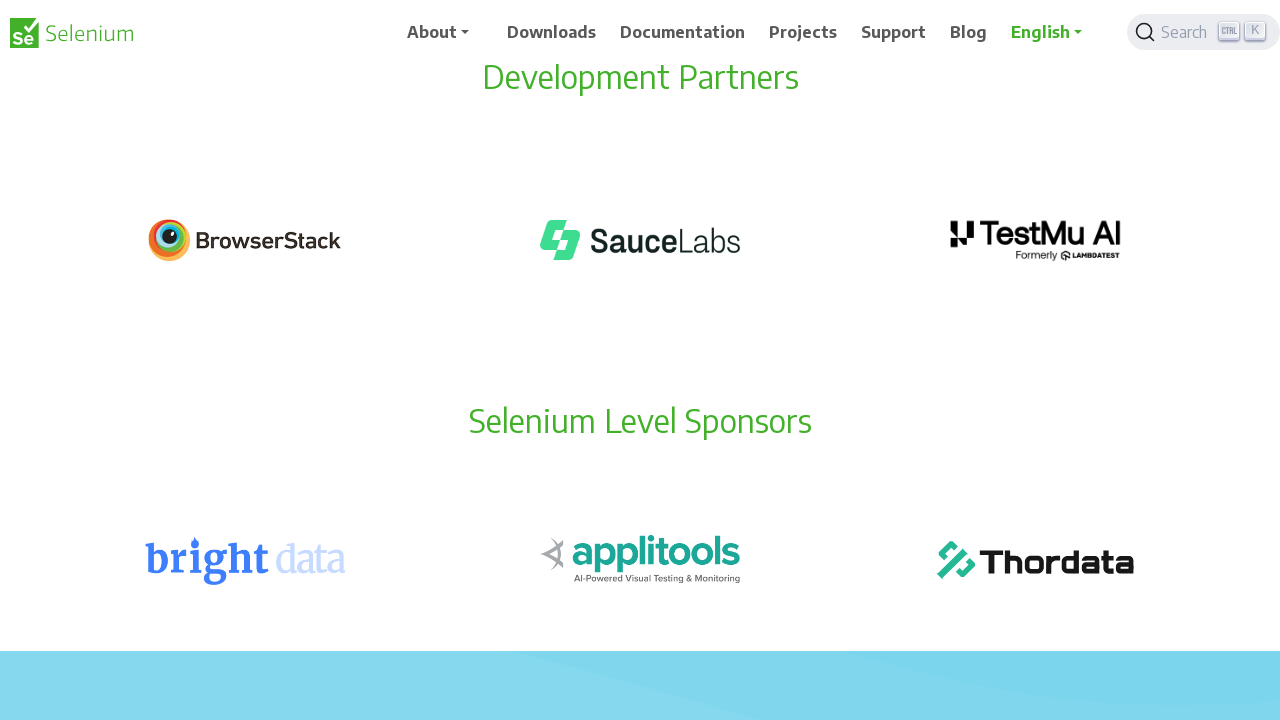

Scrolled down the page by 200 pixels
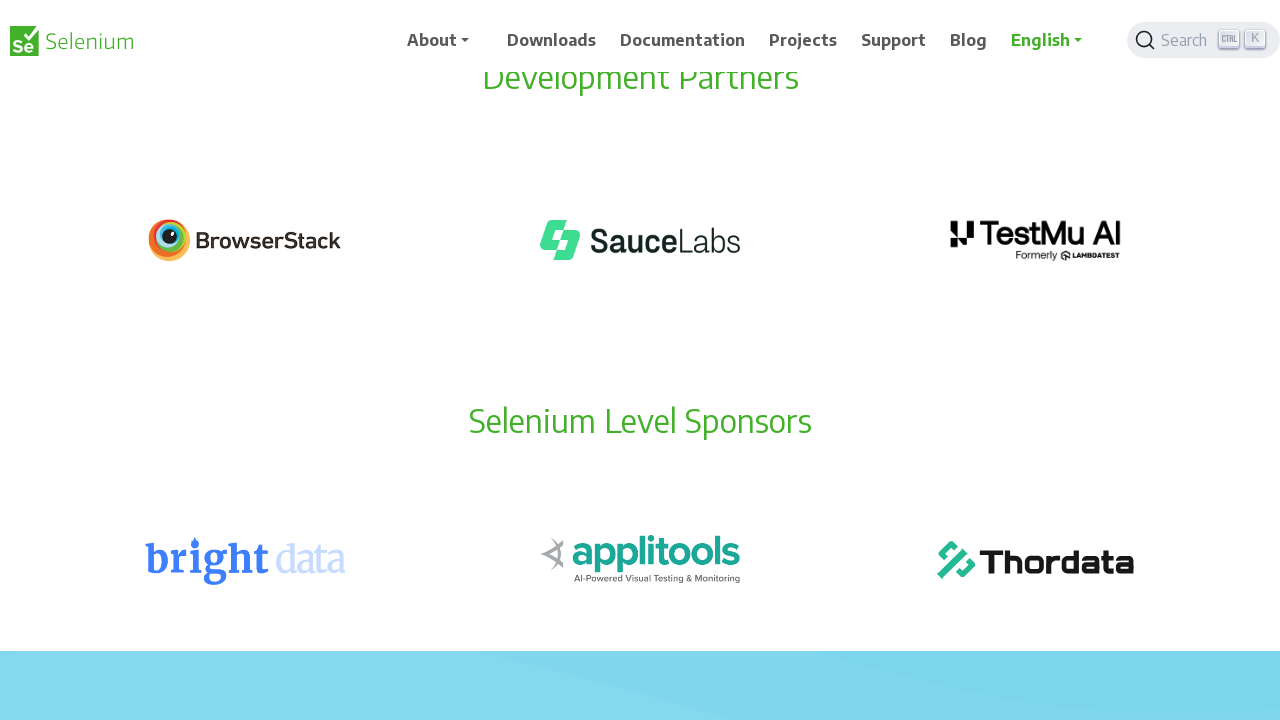

Waited 500ms for page to settle after scrolling
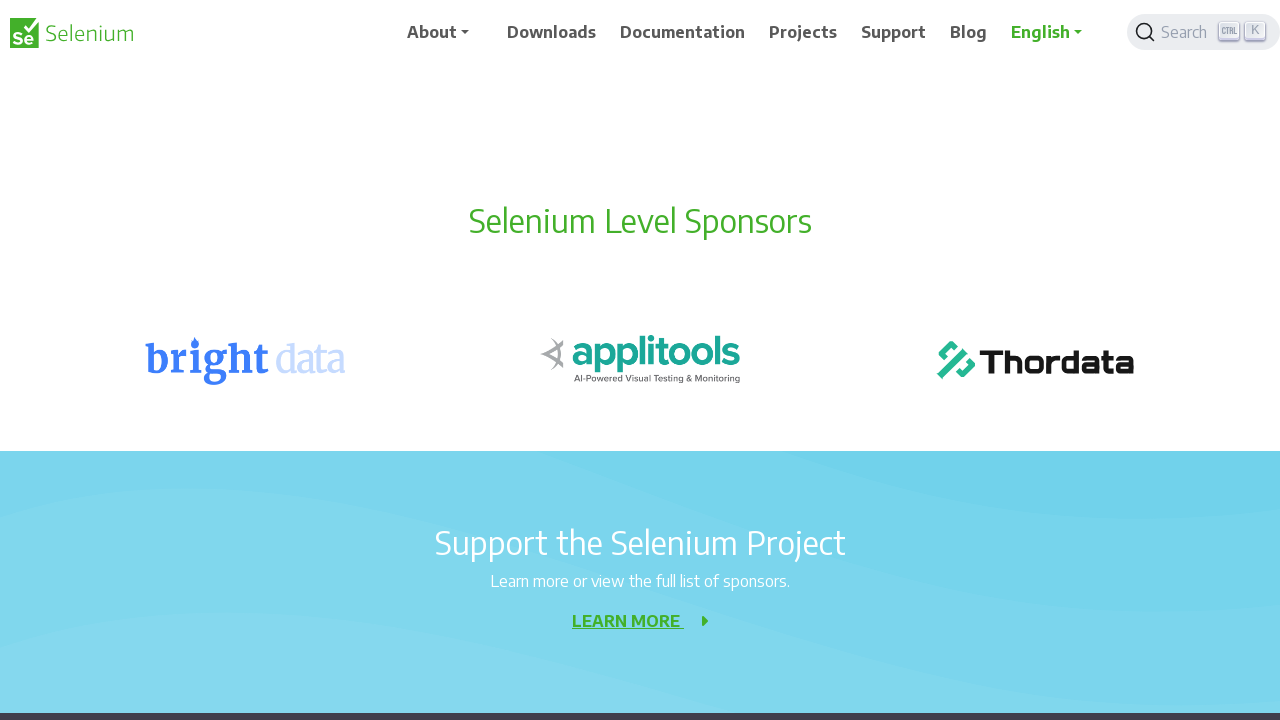

Scrolled down the page by 200 pixels
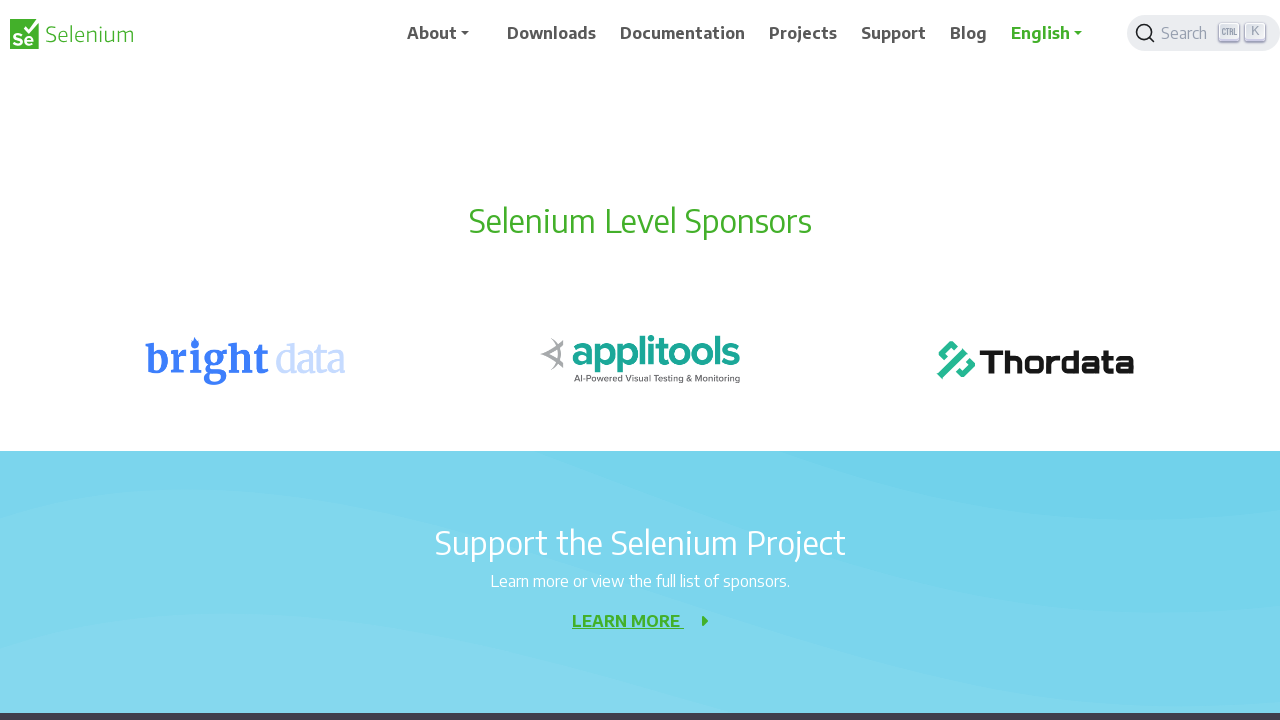

Waited 500ms for page to settle after scrolling
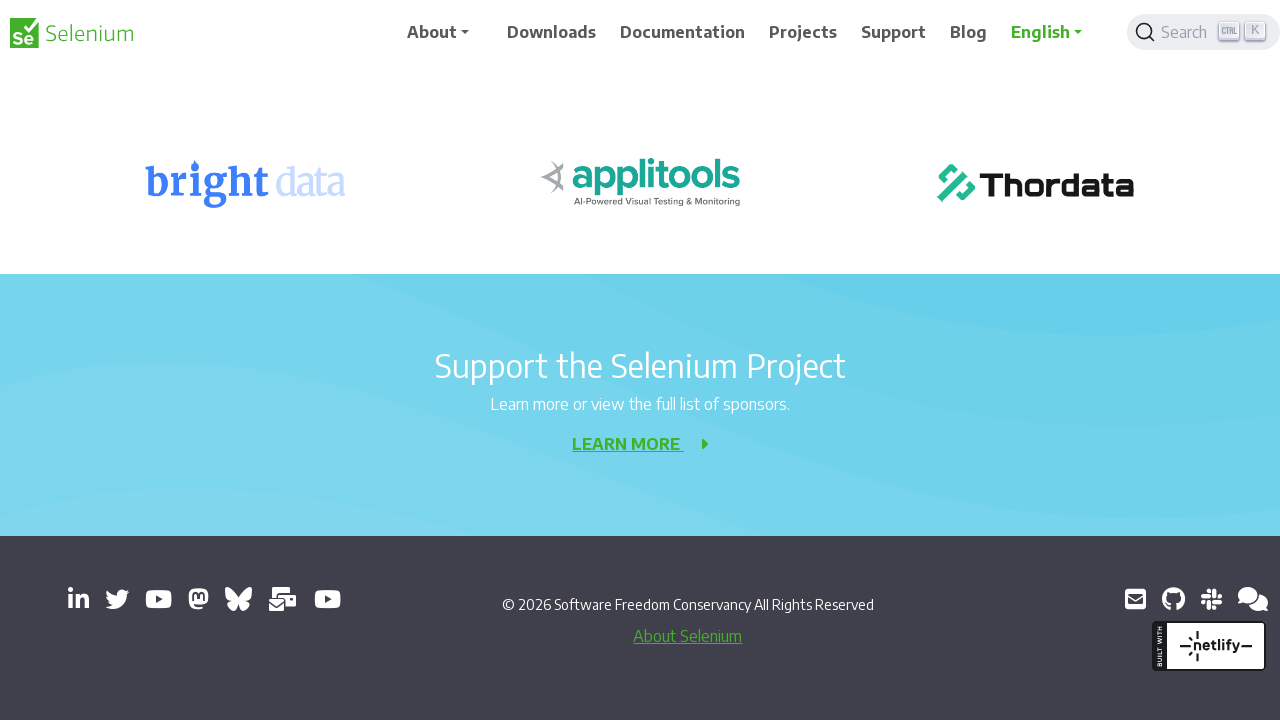

Scrolled down the page by 200 pixels
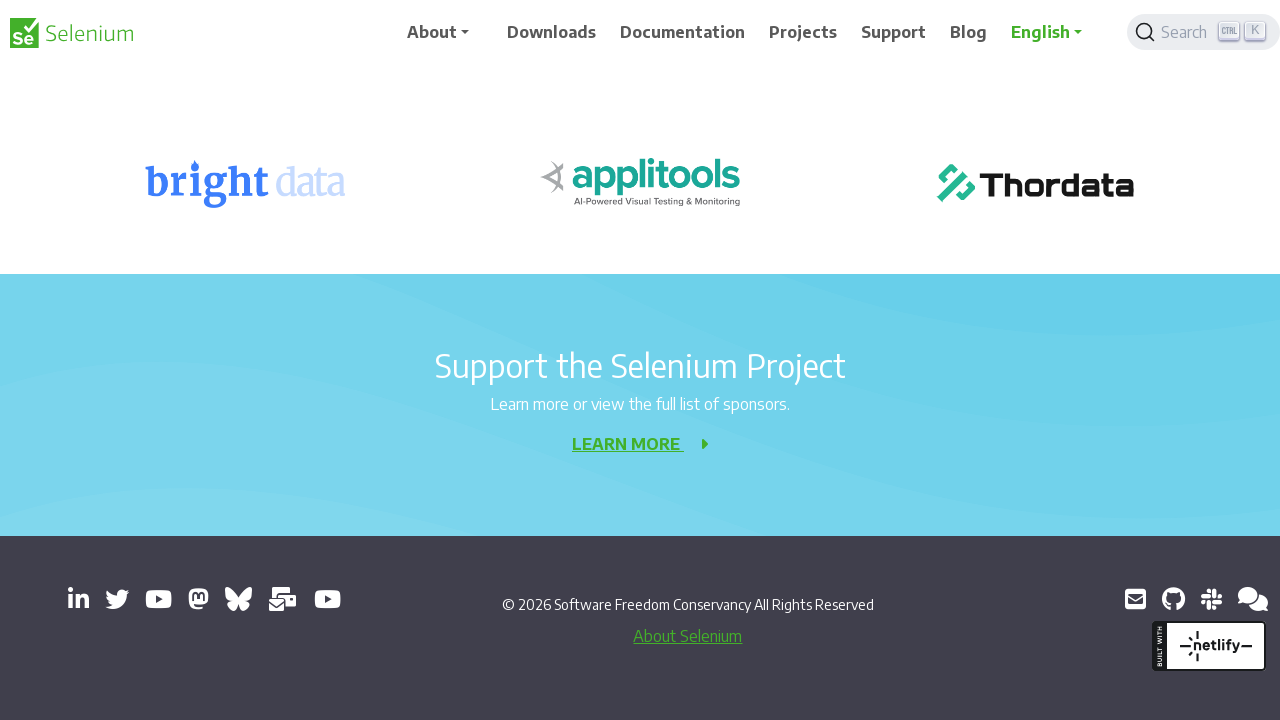

Waited 500ms for page to settle after scrolling
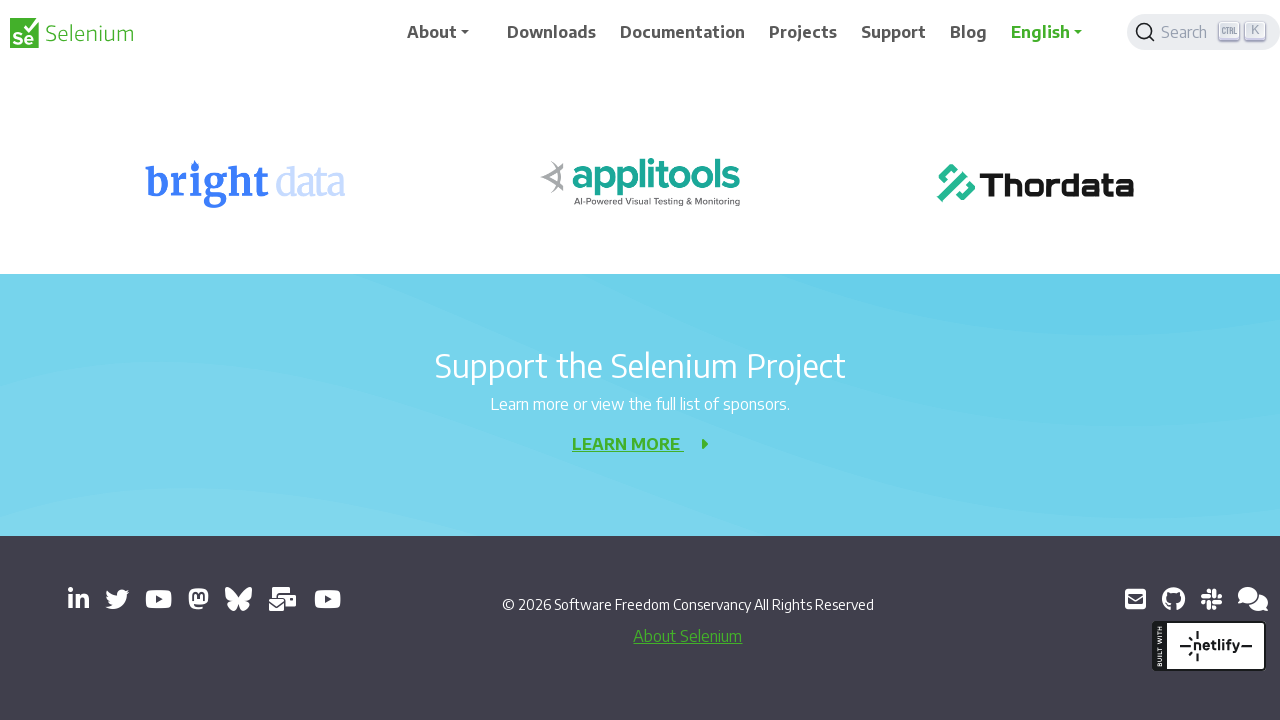

Scrolled down the page by 200 pixels
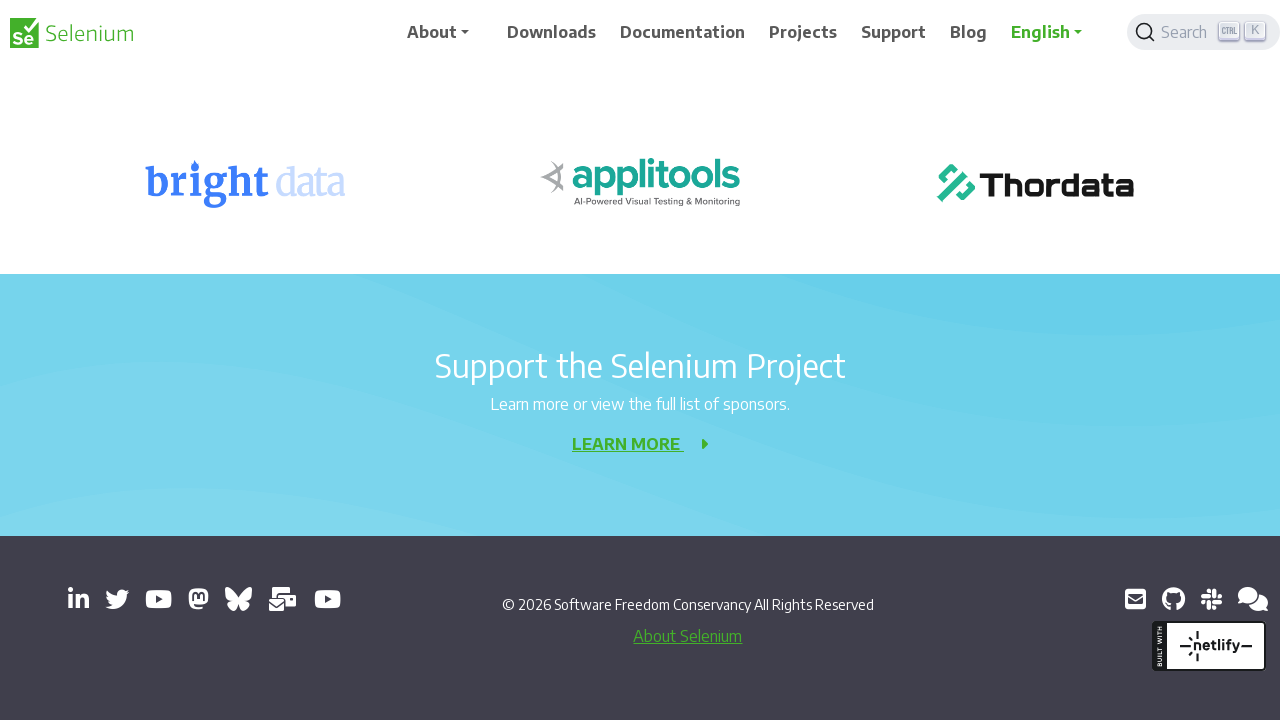

Waited 500ms for page to settle after scrolling
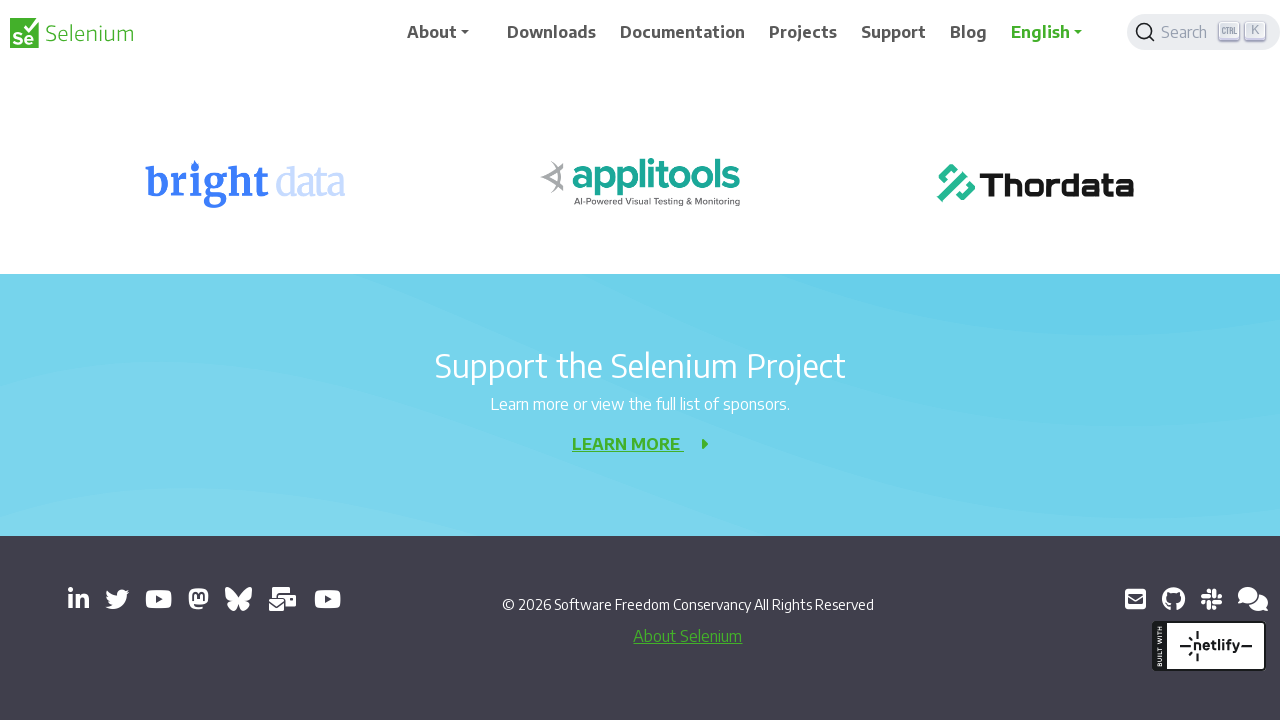

Scrolled down the page by 200 pixels
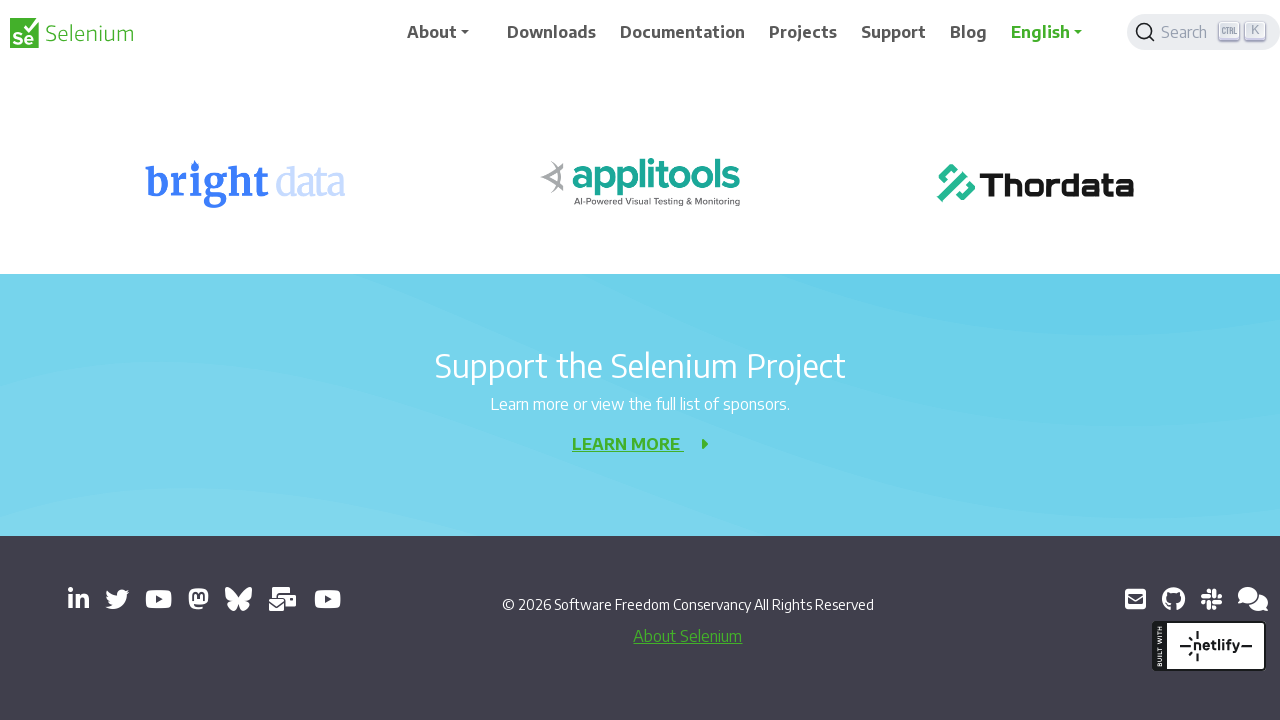

Waited 500ms for page to settle after scrolling
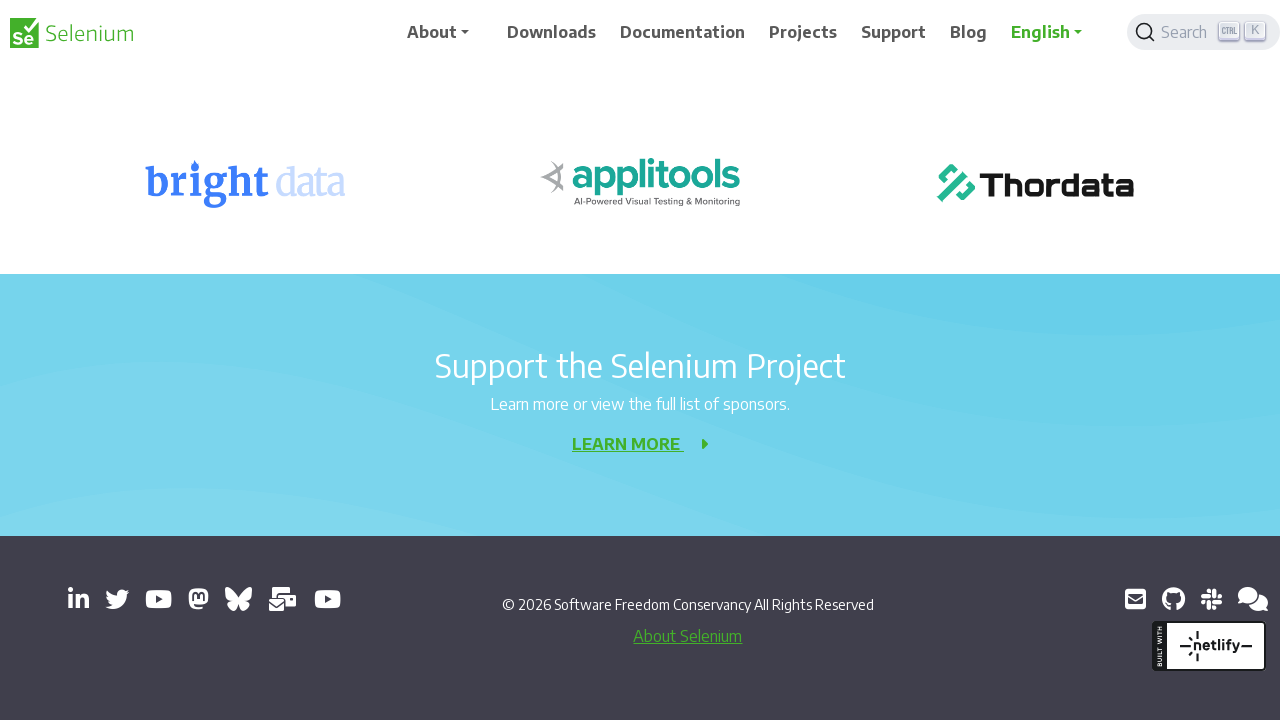

Scrolled down the page by 200 pixels
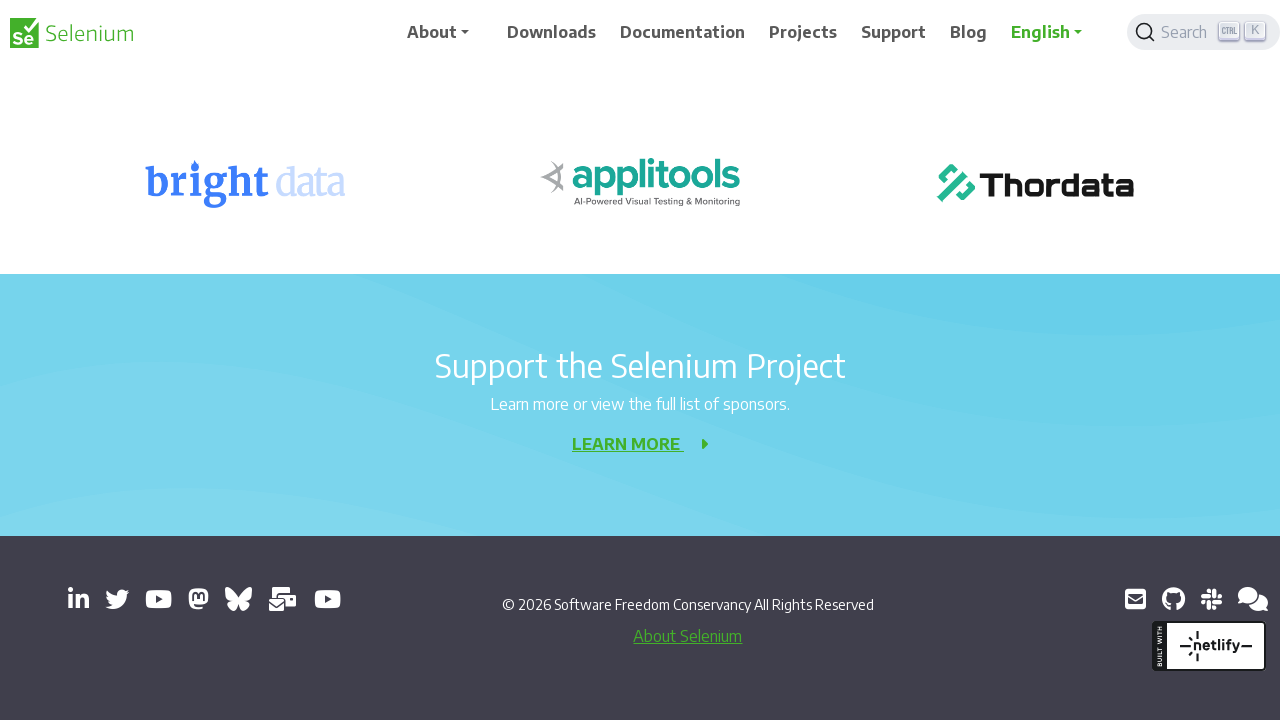

Waited 500ms for page to settle after scrolling
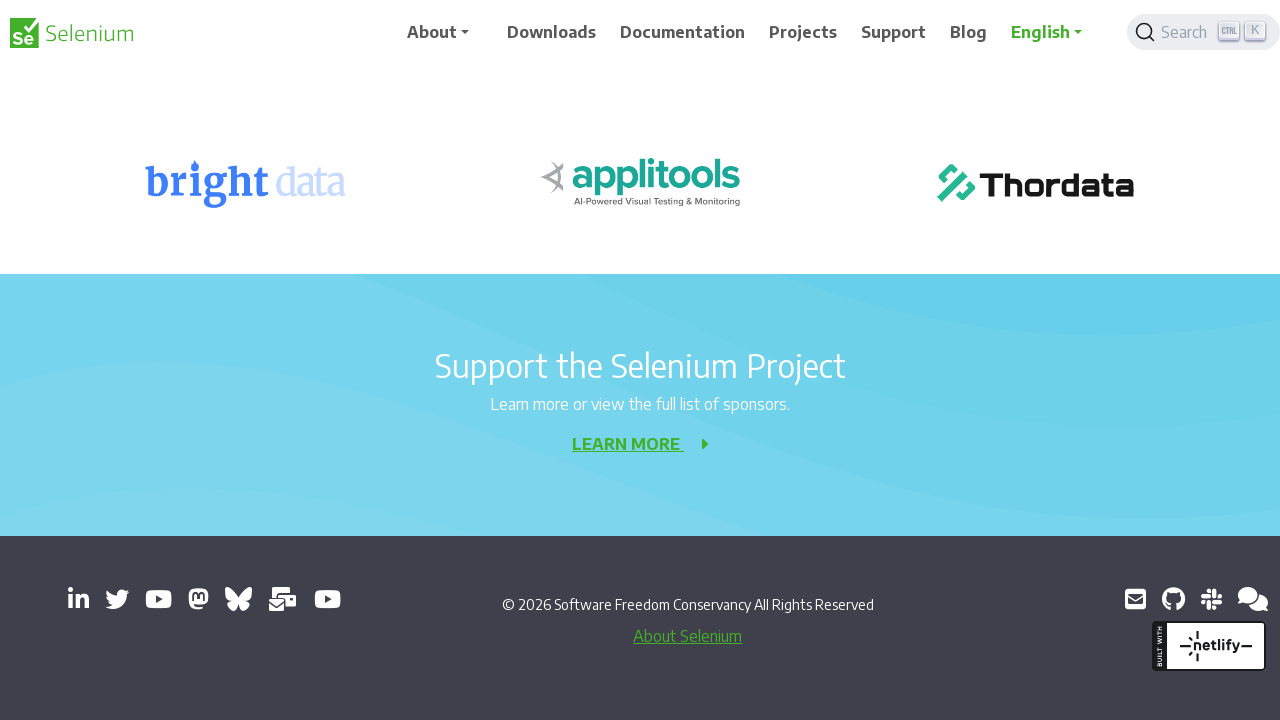

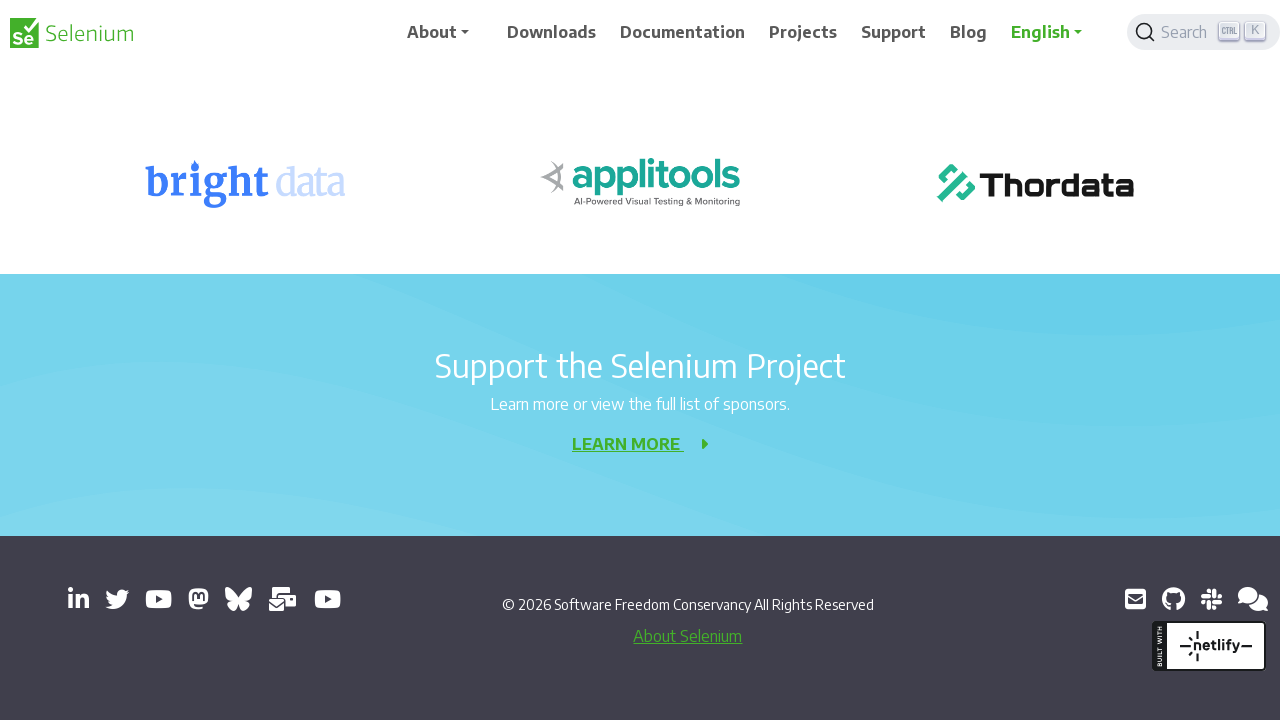